Tests navigation functionality by clicking a navigation button on the Selenium WebDriver Java practice site and verifying the page title changes to "Navigation example"

Starting URL: https://bonigarcia.dev/selenium-webdriver-java/

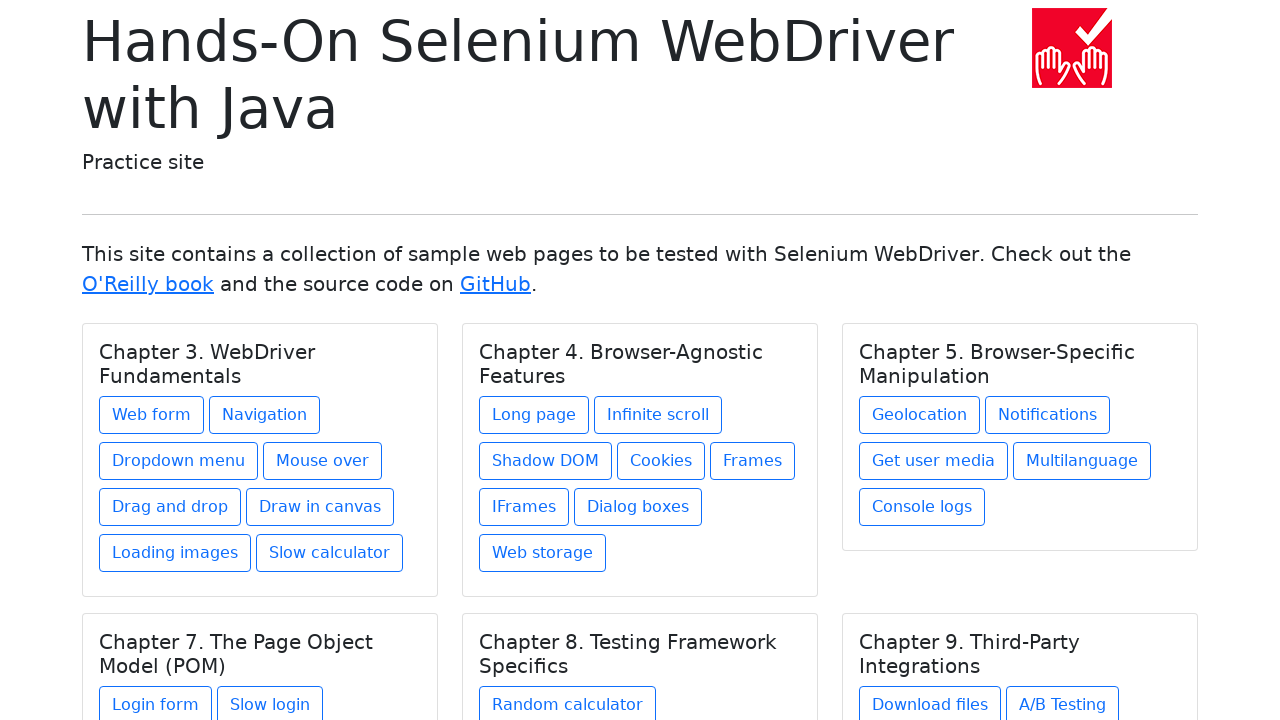

Clicked navigation button to navigate to navigation1.html at (264, 415) on .btn[href='navigation1.html']
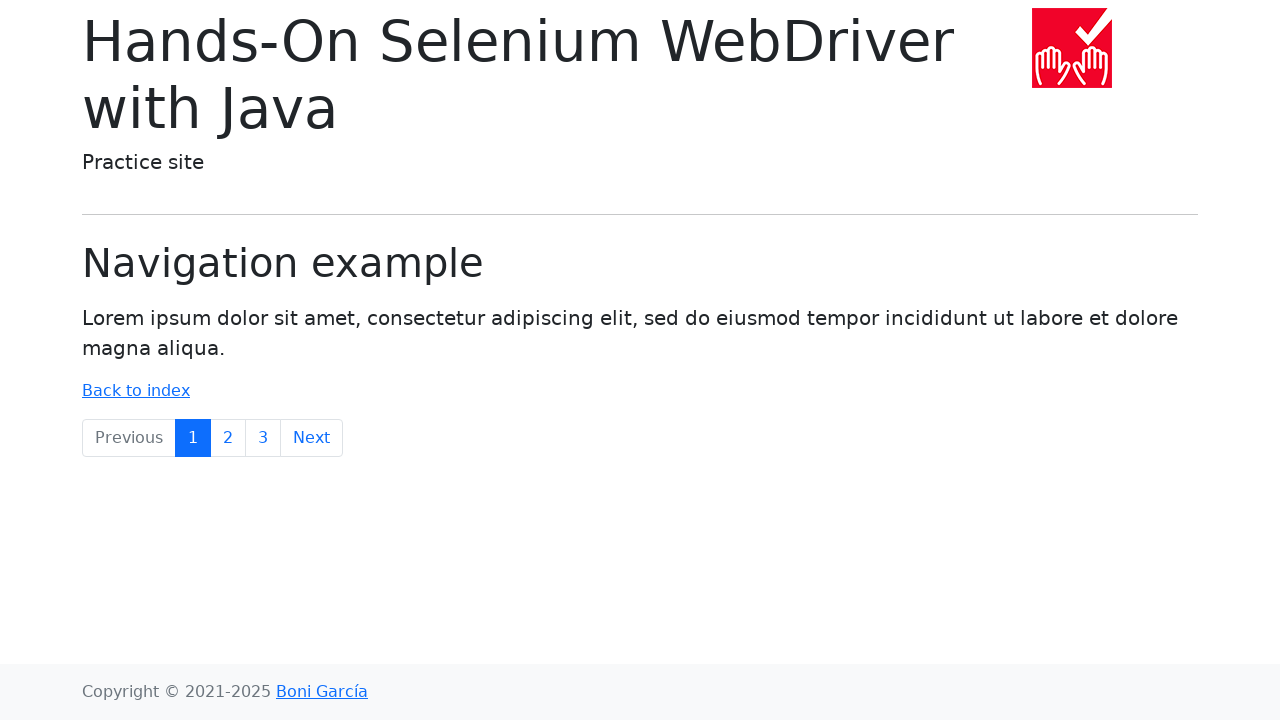

Page title element loaded after navigation
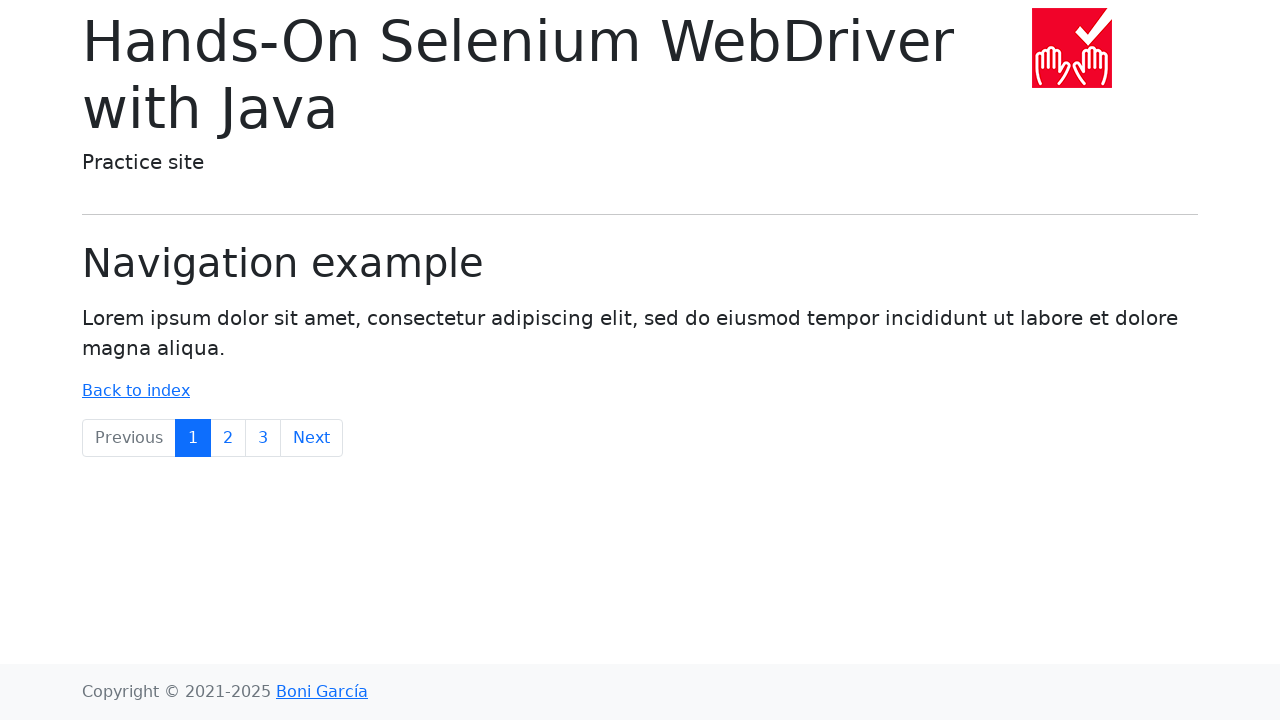

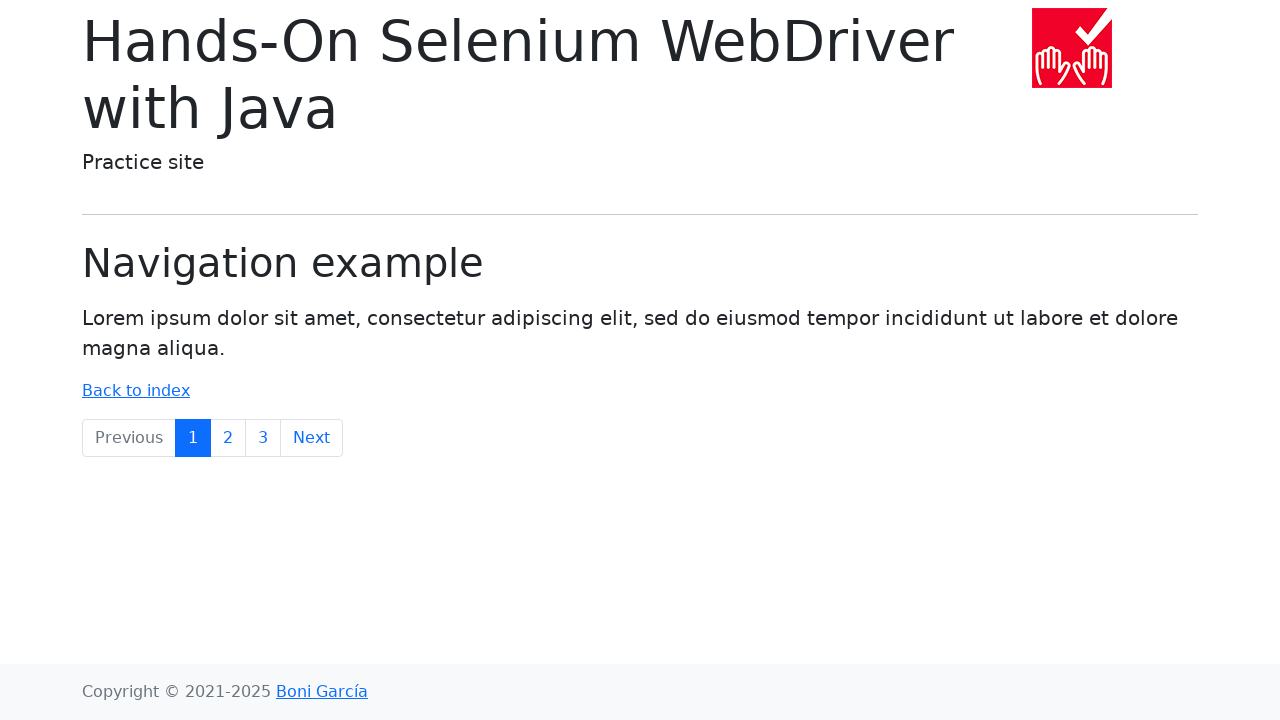